Tests finding and interacting with elements by name attribute on a hotel booking site - fills location search, newsletter email, and submits the newsletter form

Starting URL: https://hotel-testlab.coderslab.pl/en/

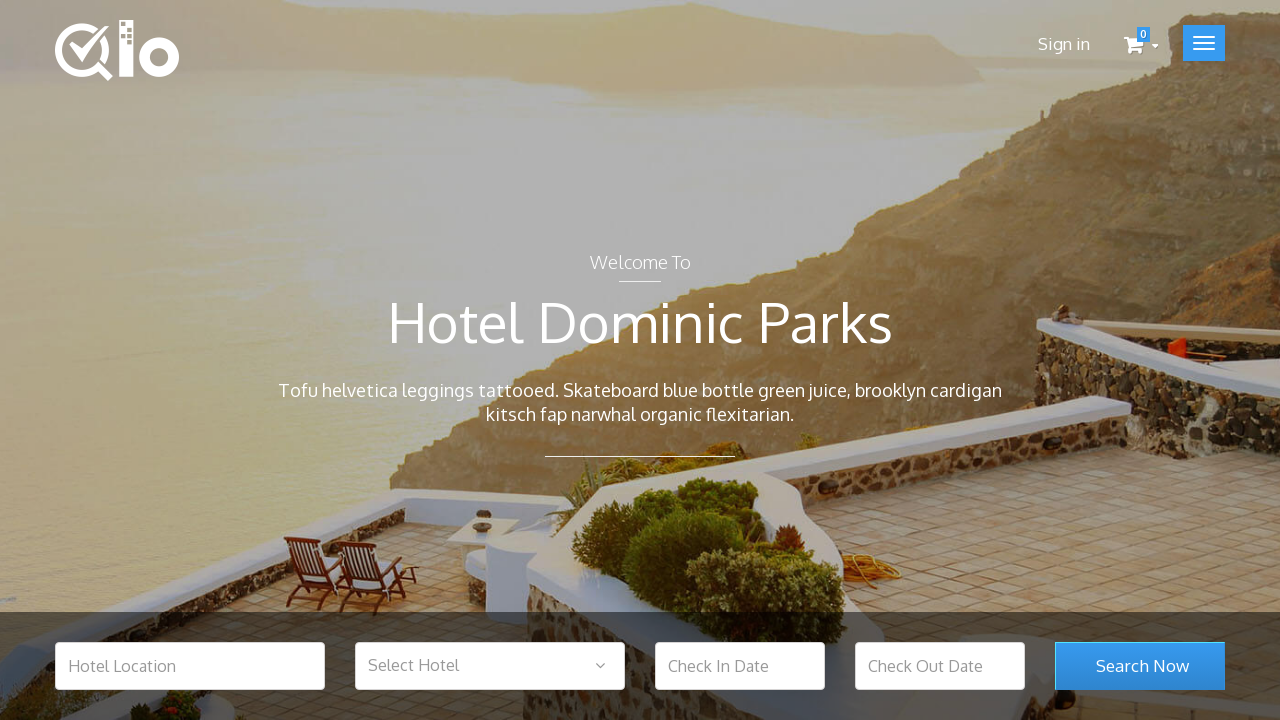

Hotel location search field is visible
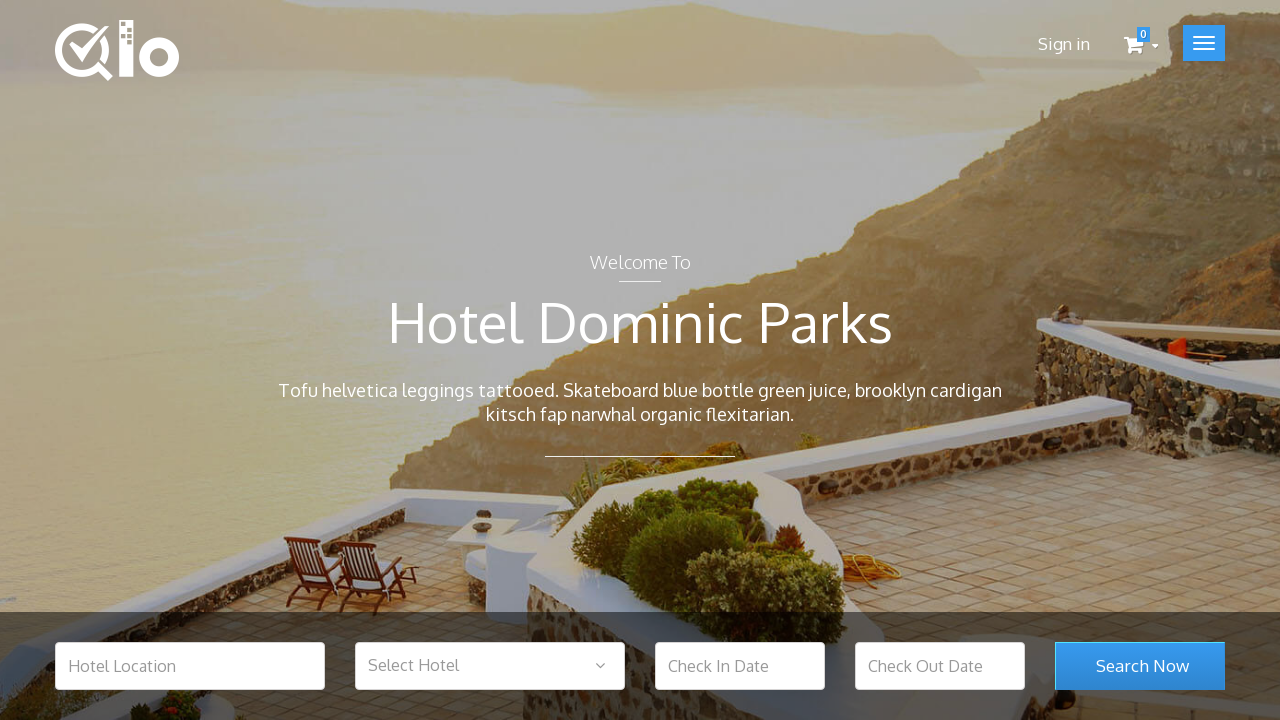

Filled hotel location search field with 'Barcelona' on [name='hotel_location']
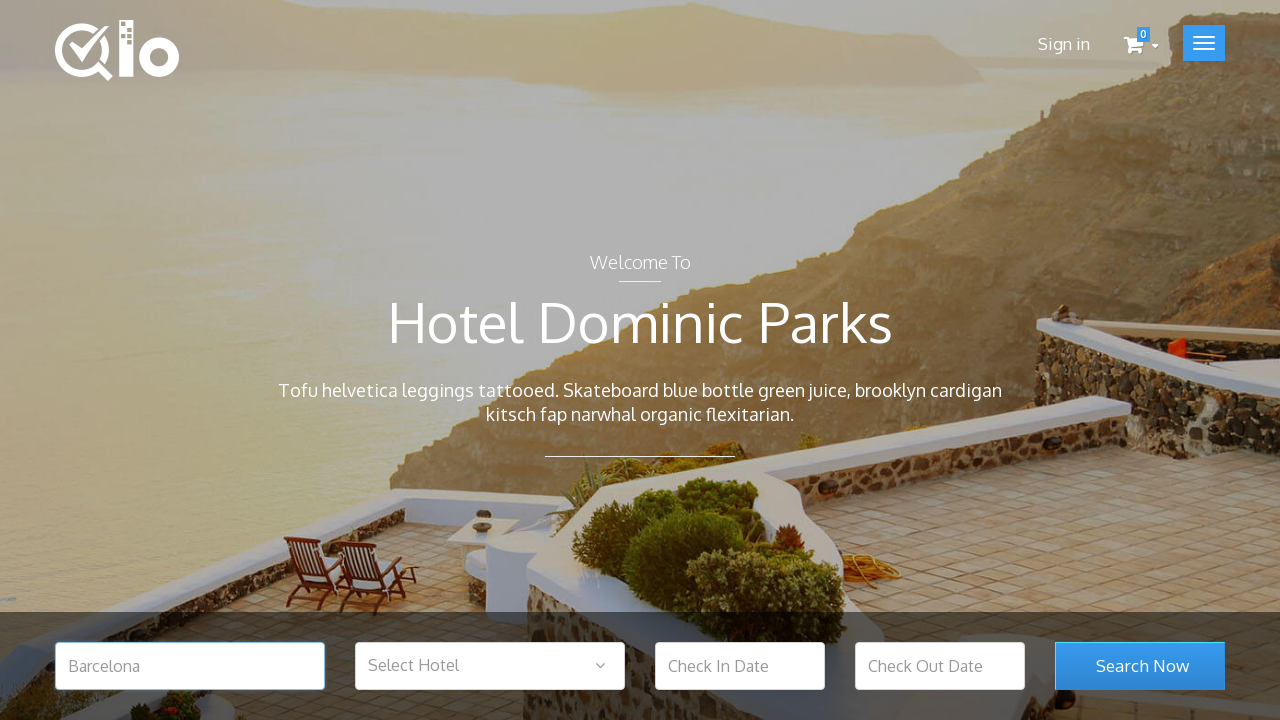

Search submit button is visible
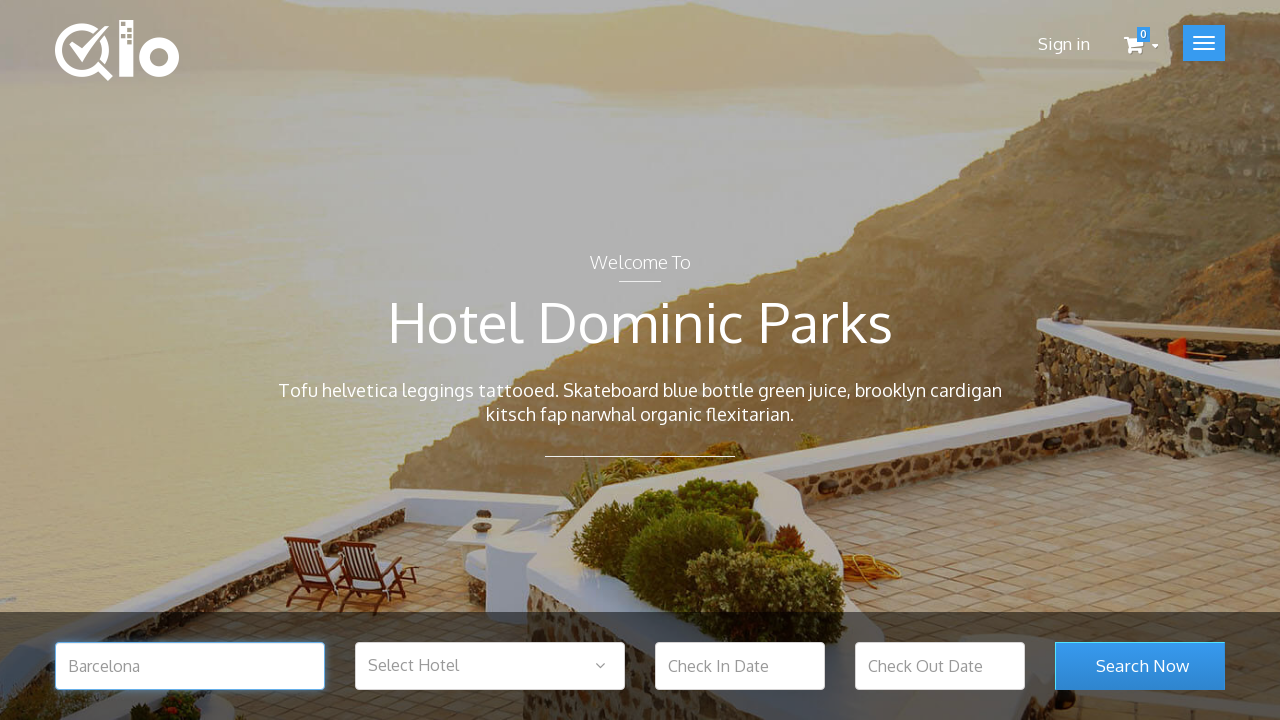

Newsletter email input field is visible
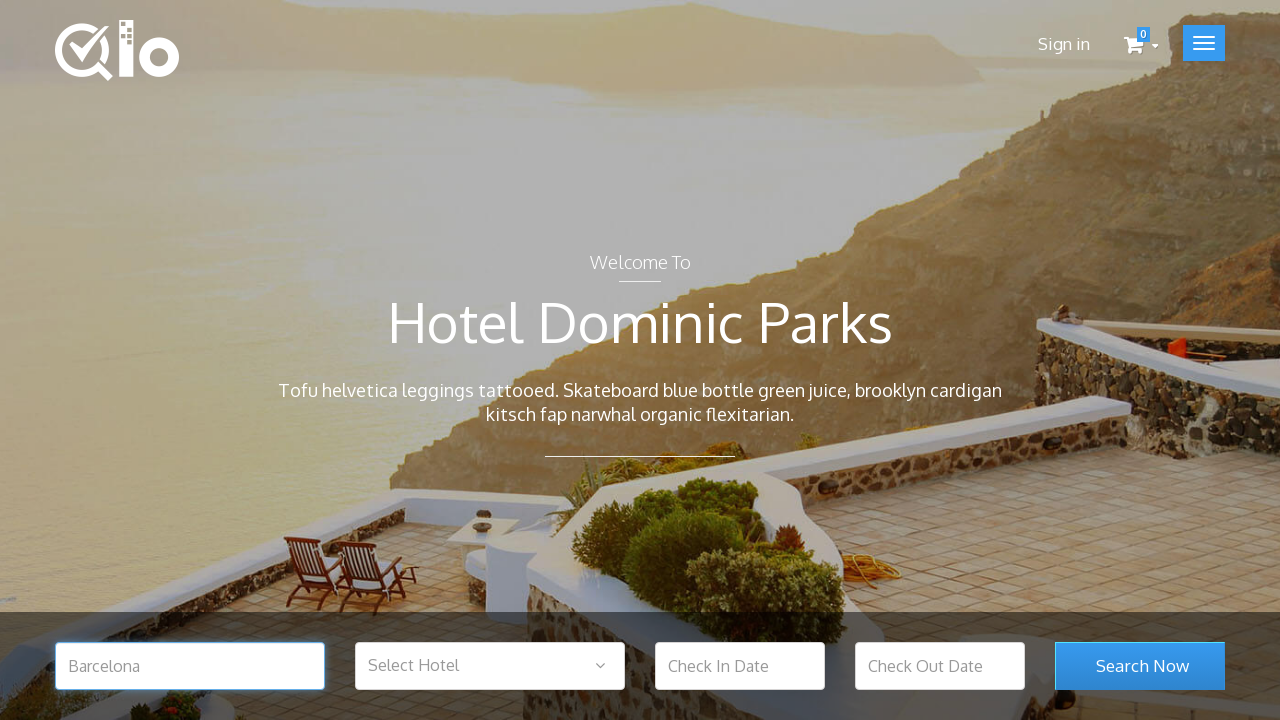

Filled newsletter email field with 'test@test.com' on [name='email']
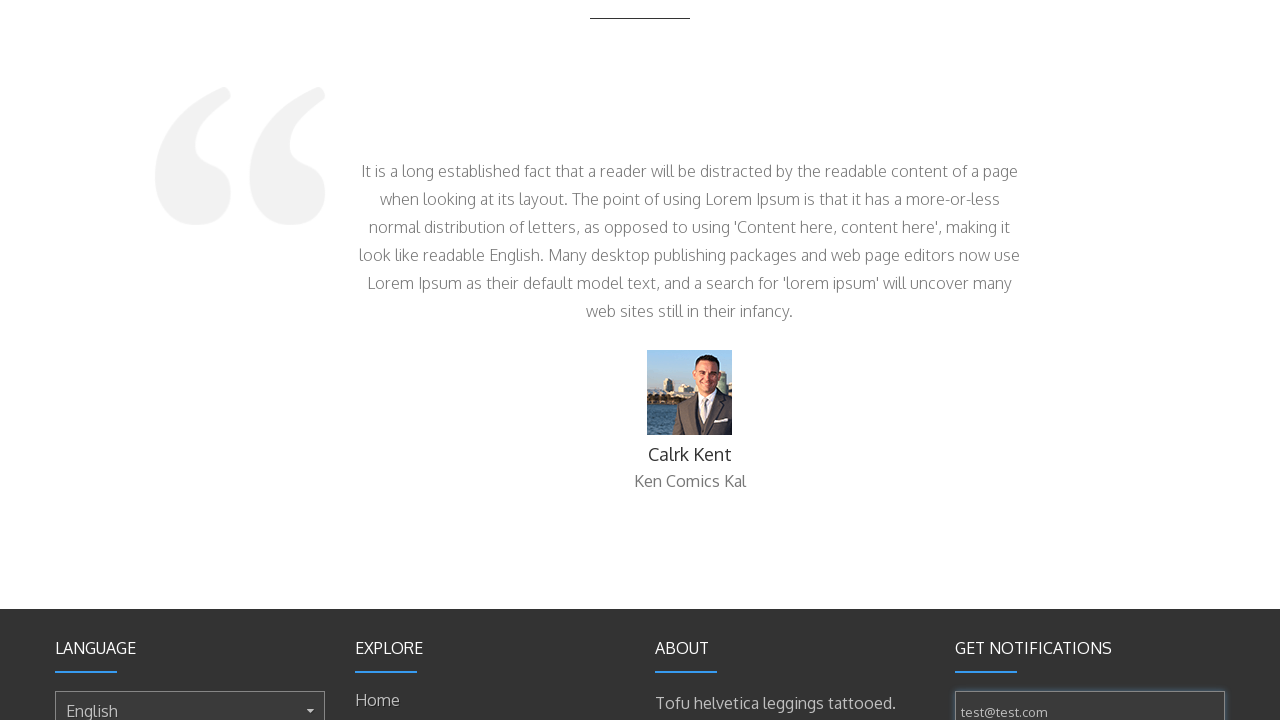

Newsletter submit button is visible
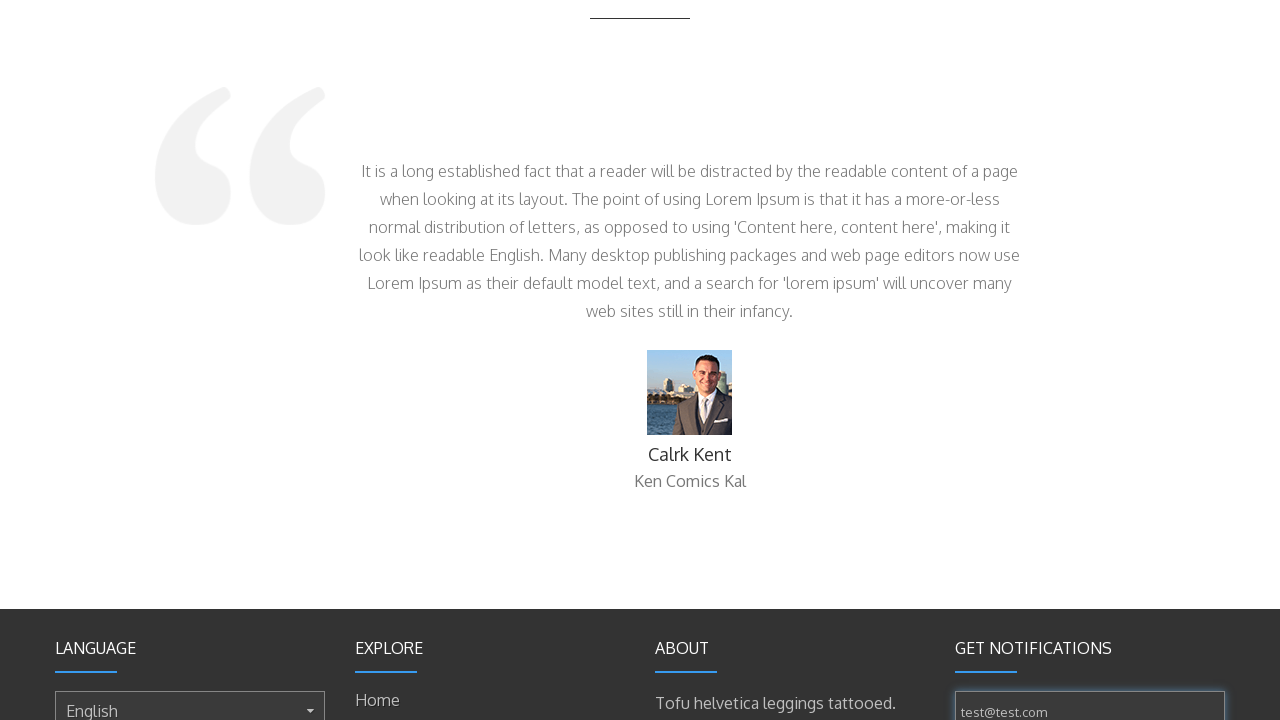

Clicked newsletter submit button at (1027, 376) on [name='submitNewsletter']
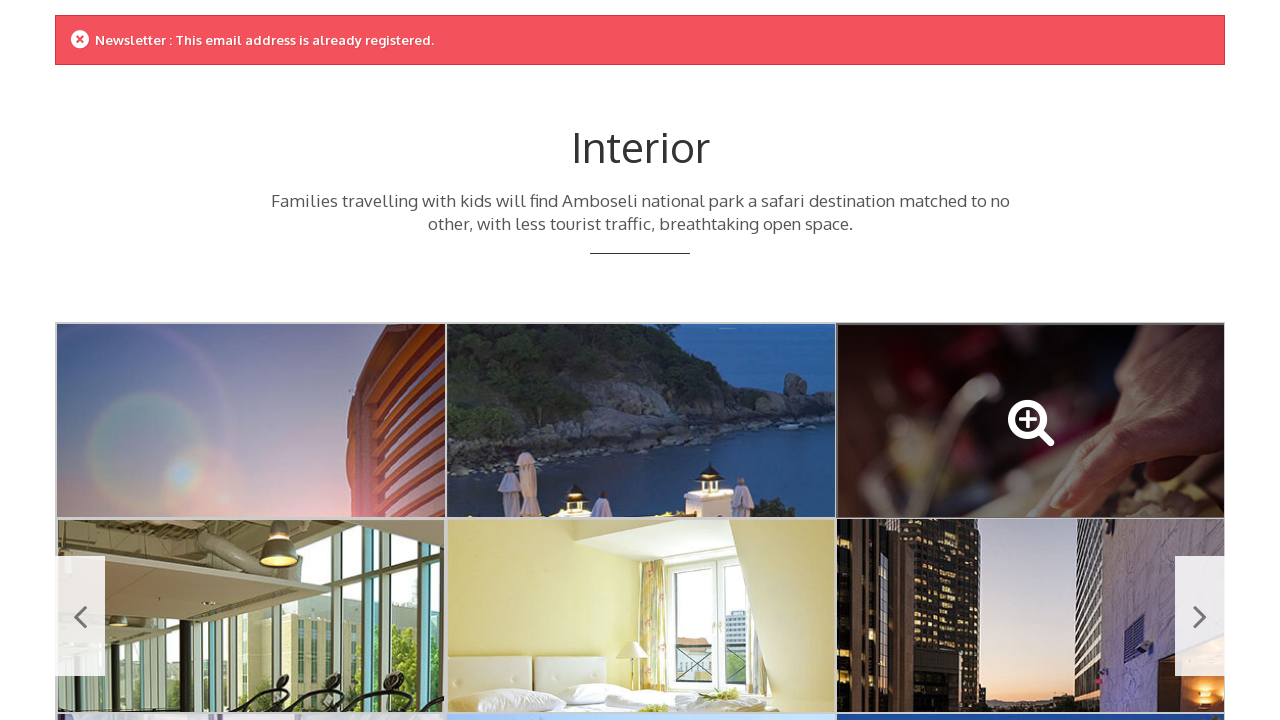

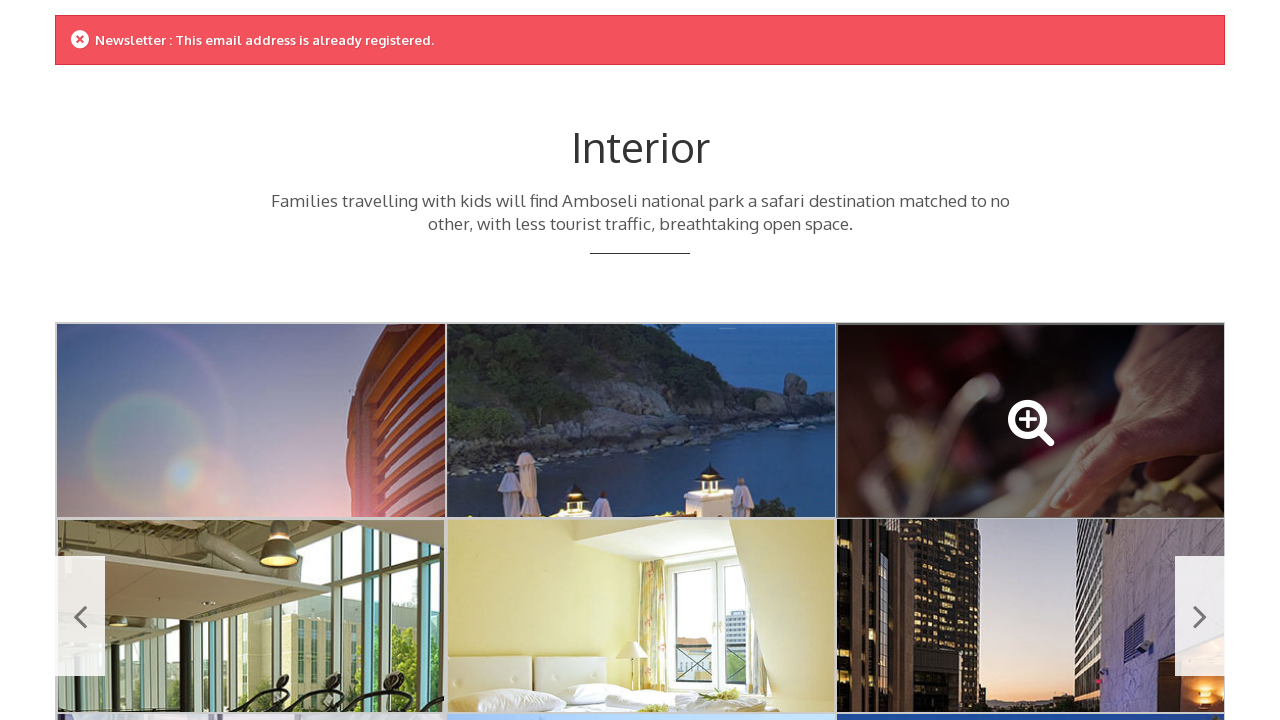